Tests alert handling functionality by clicking a button to trigger an alert and then accepting it

Starting URL: https://demoqa.com/alerts

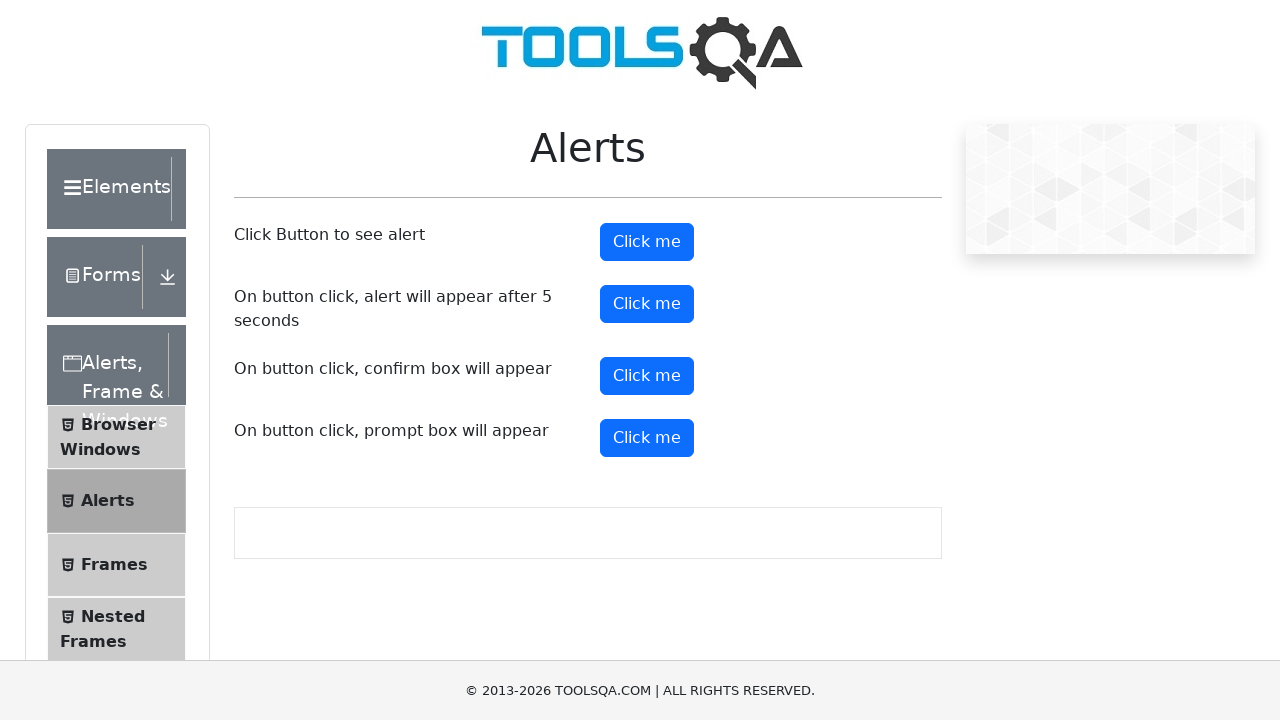

Clicked alert button to trigger alert at (647, 242) on #alertButton
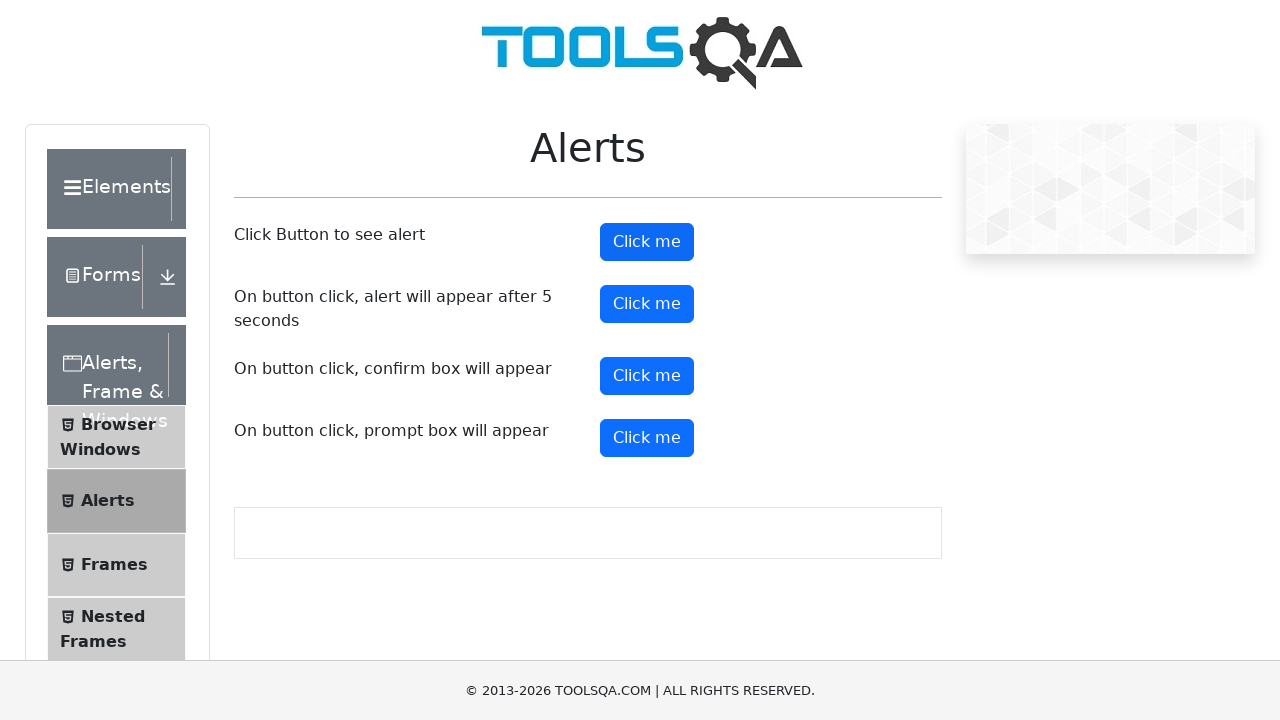

Set up dialog handler to accept alerts
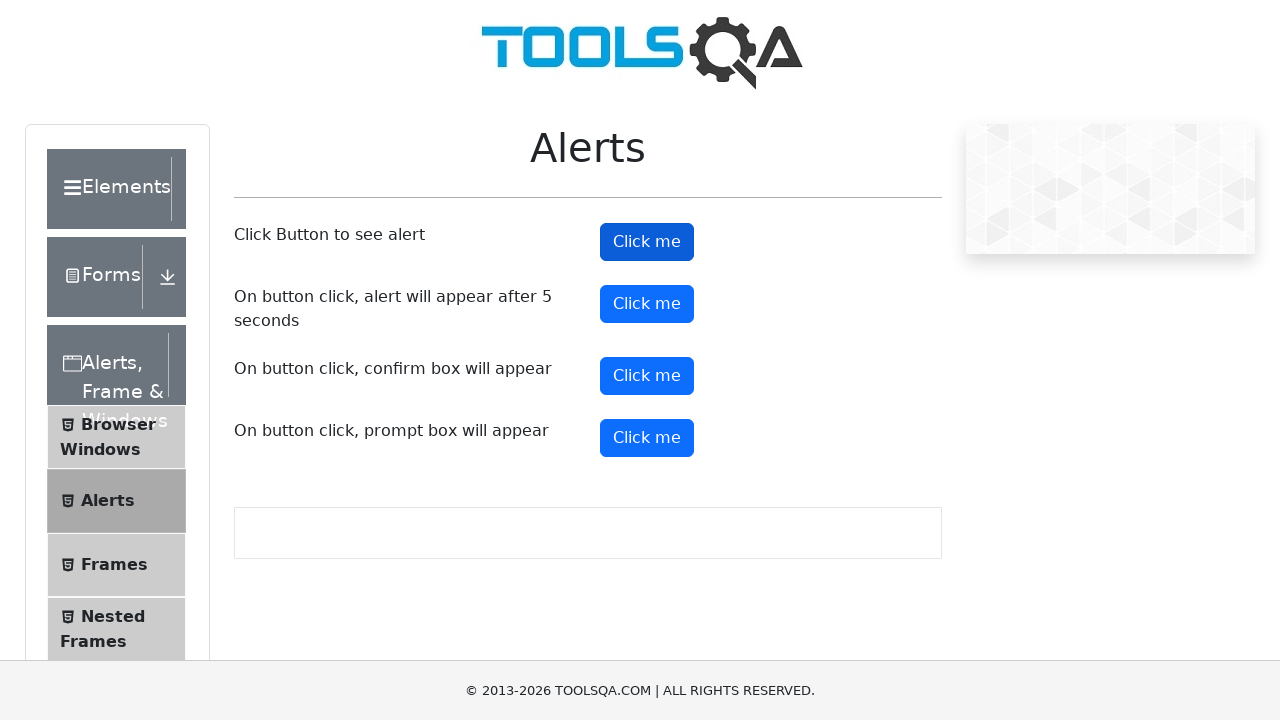

Clicked alert button again and alert was accepted at (647, 242) on #alertButton
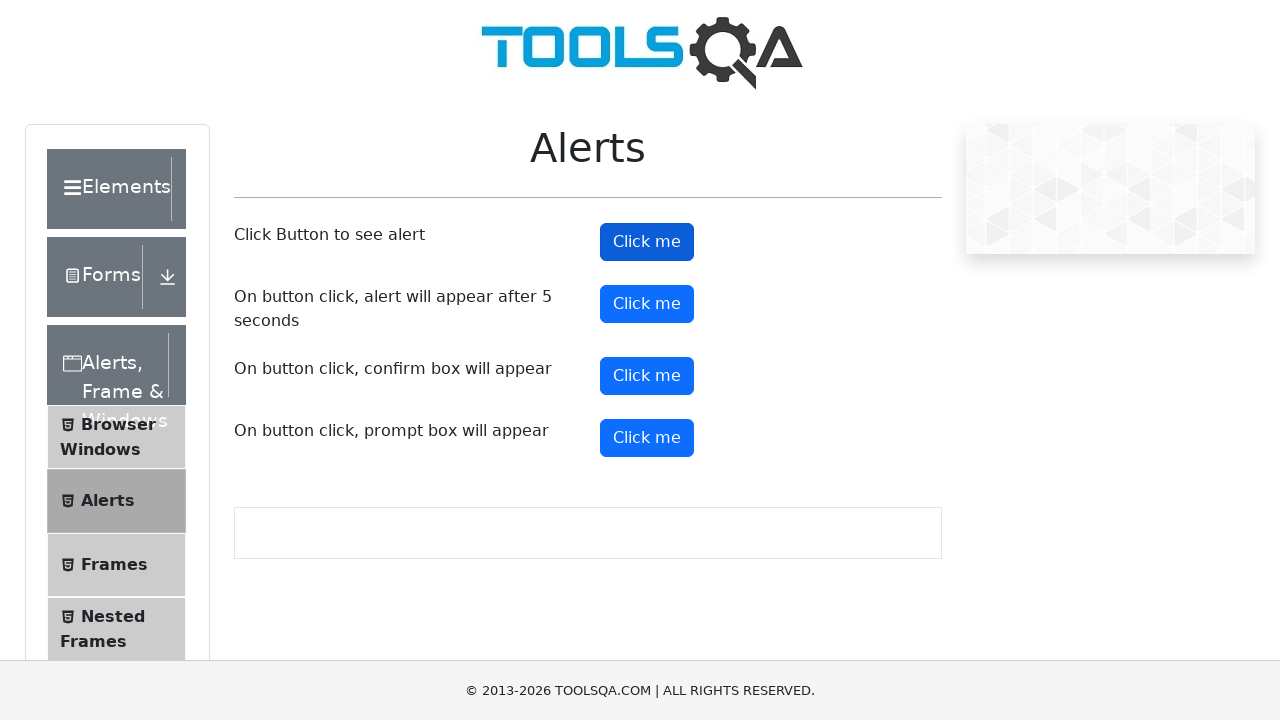

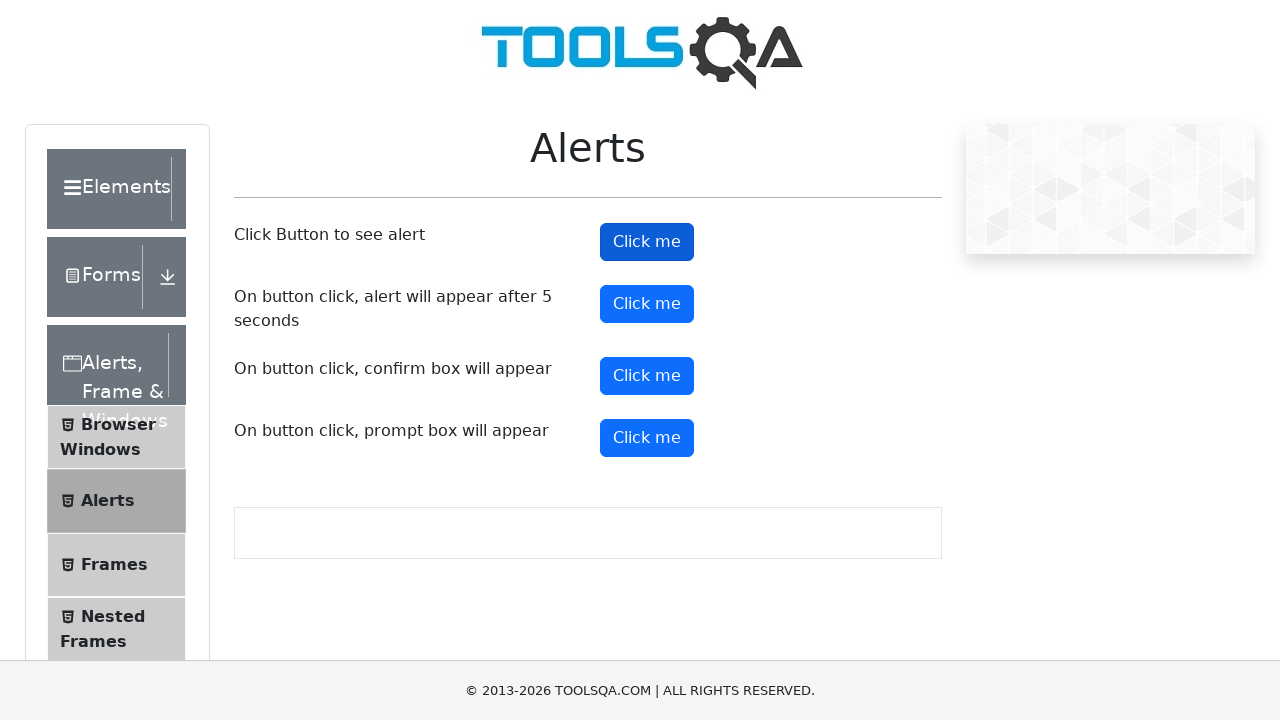